Tests address field with a very long text input (500 characters)

Starting URL: https://demoqa.com/automation-practice-form

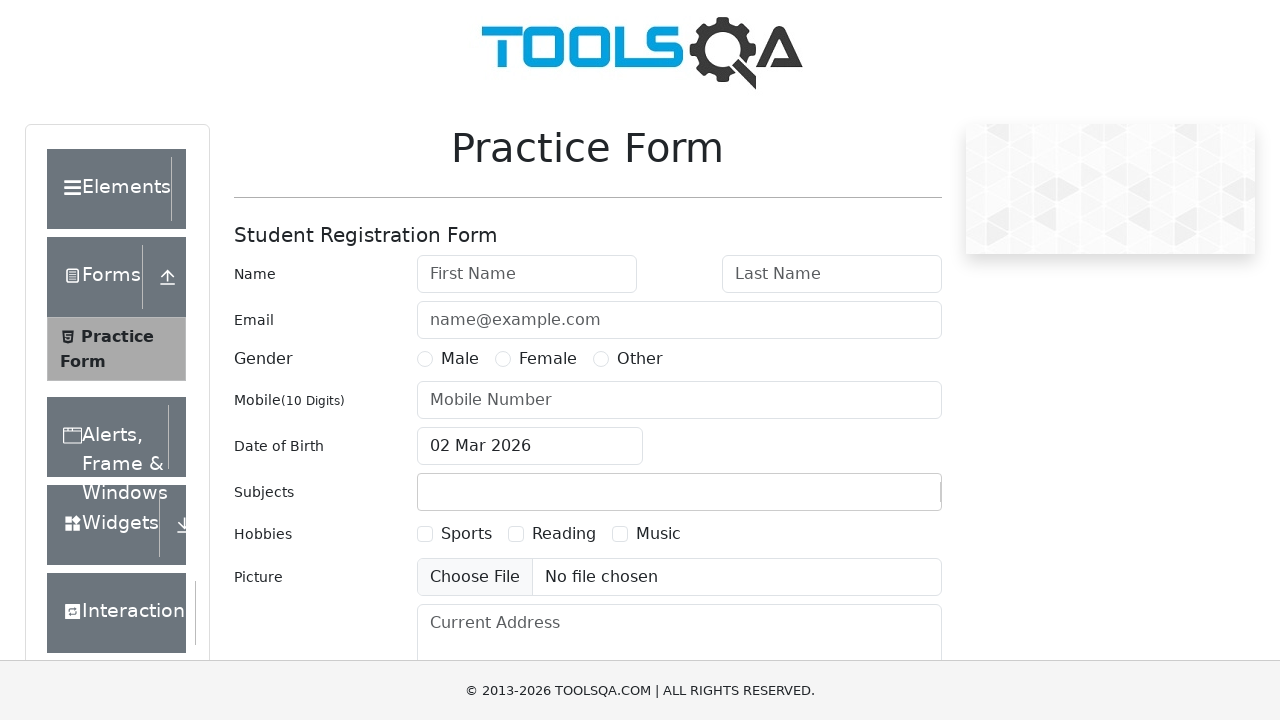

Filled currentAddress field with 500 character string on #currentAddress
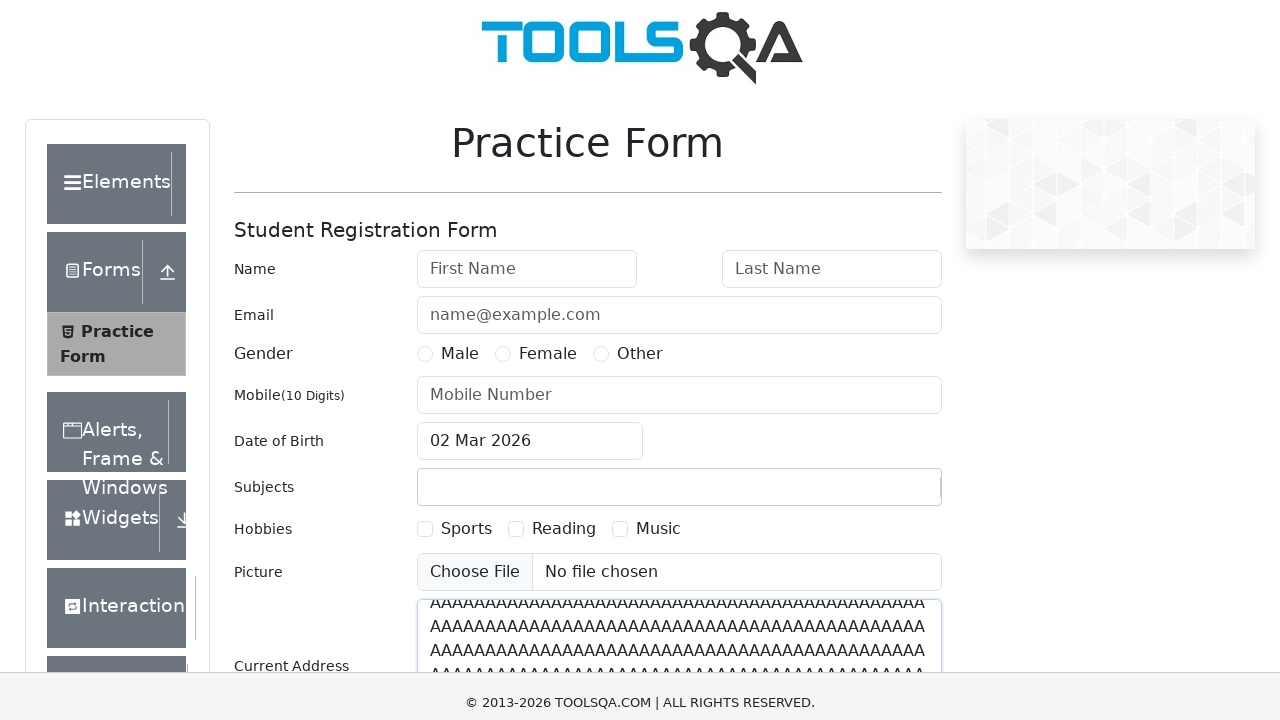

Clicked submit button via JavaScript evaluation
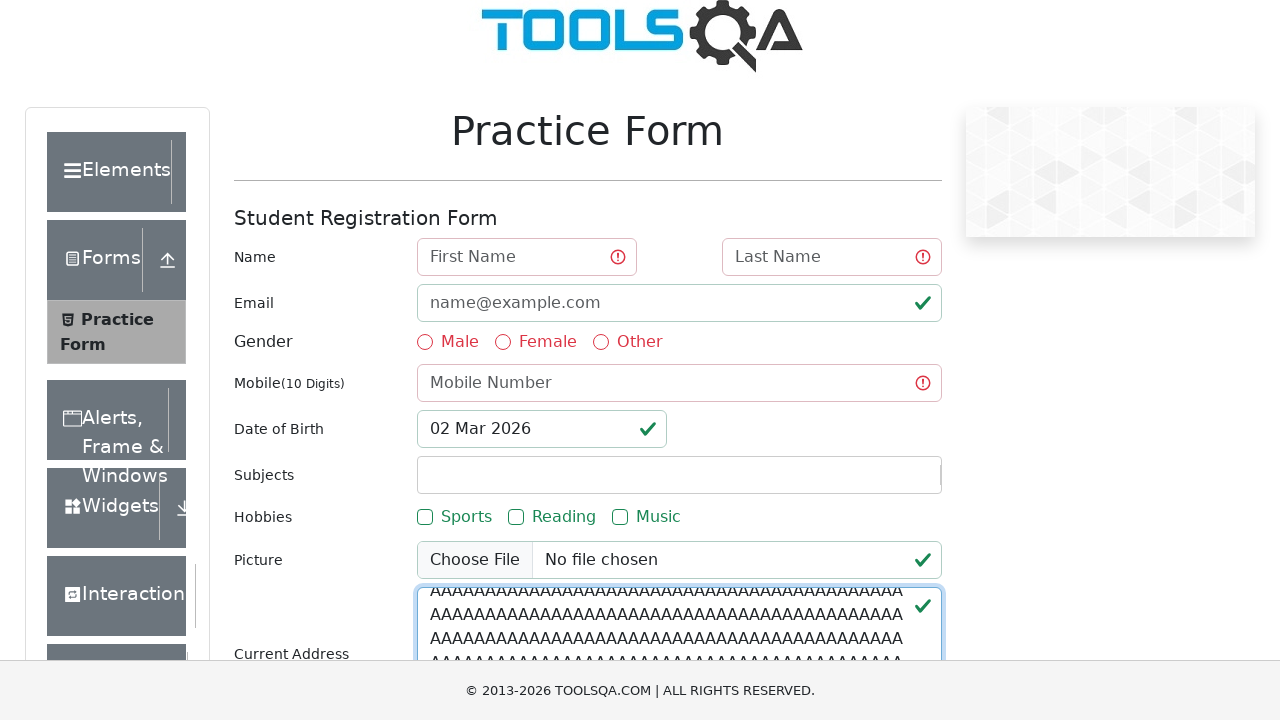

Waited 1000ms for form submission to complete
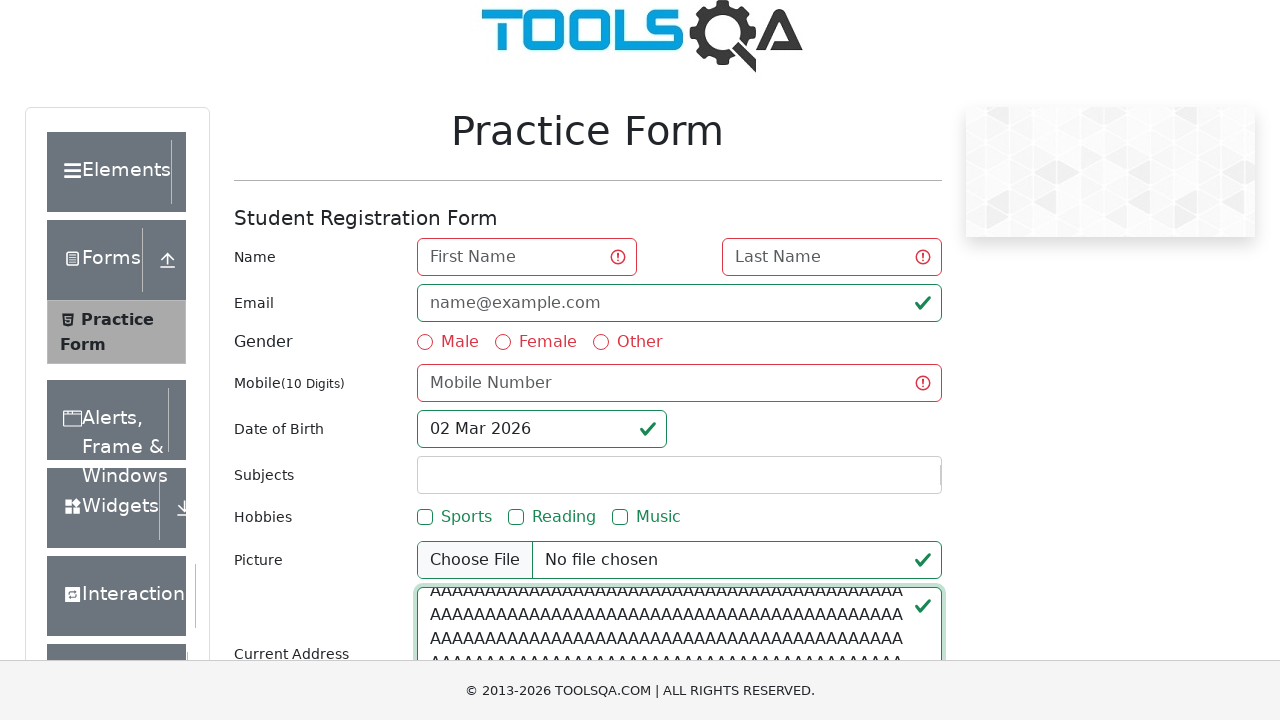

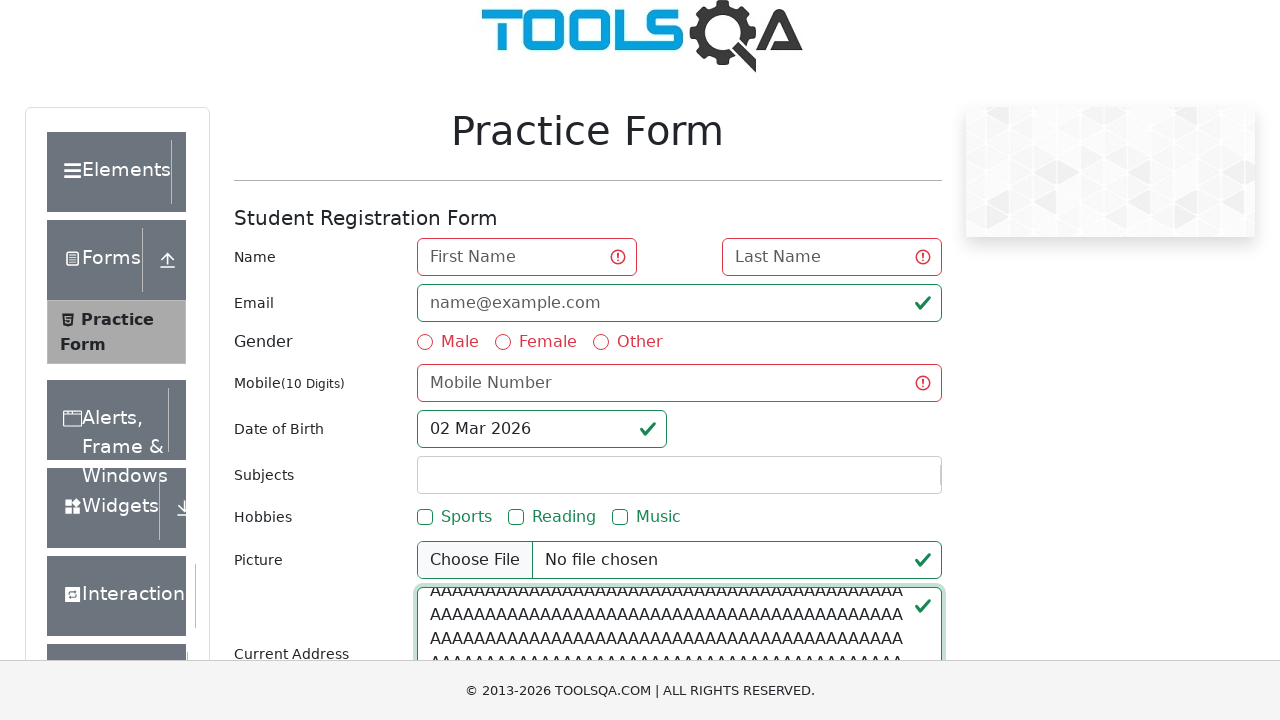